Navigates to Twitch homepage and confirms the website loads successfully by verifying the URL path.

Starting URL: https://www.twitch.tv/

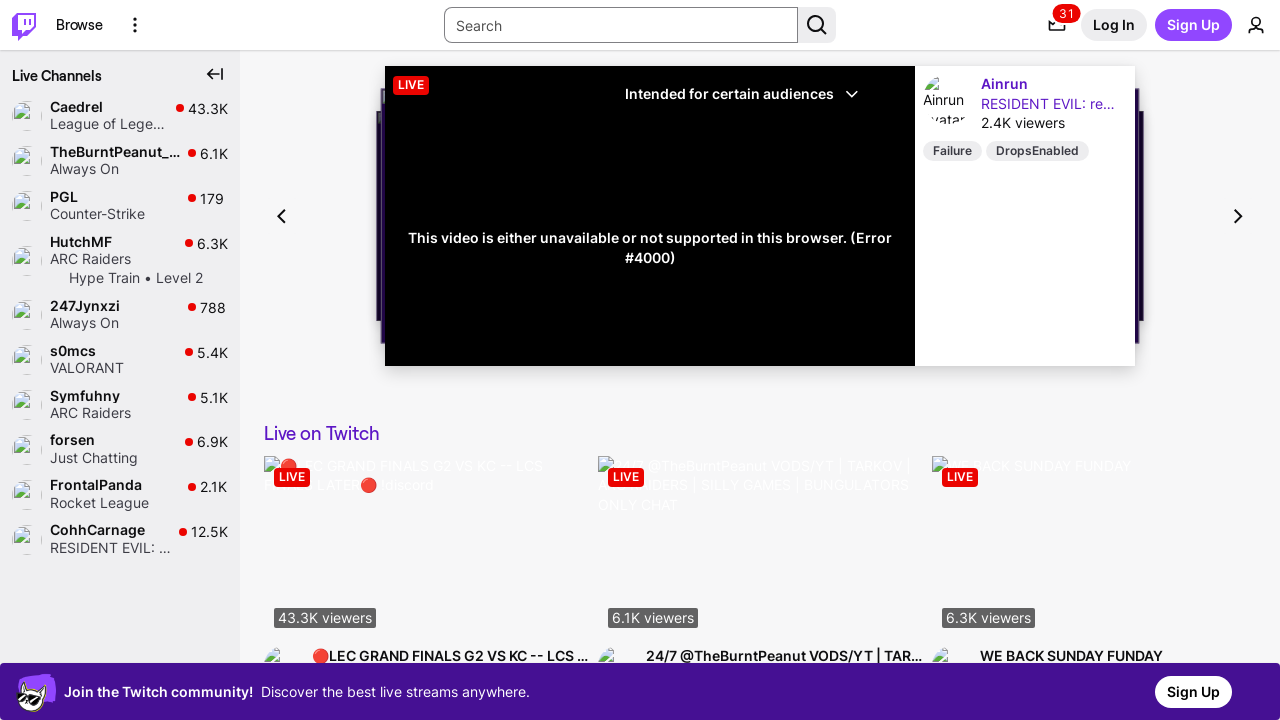

Waited for page to reach domcontentloaded state
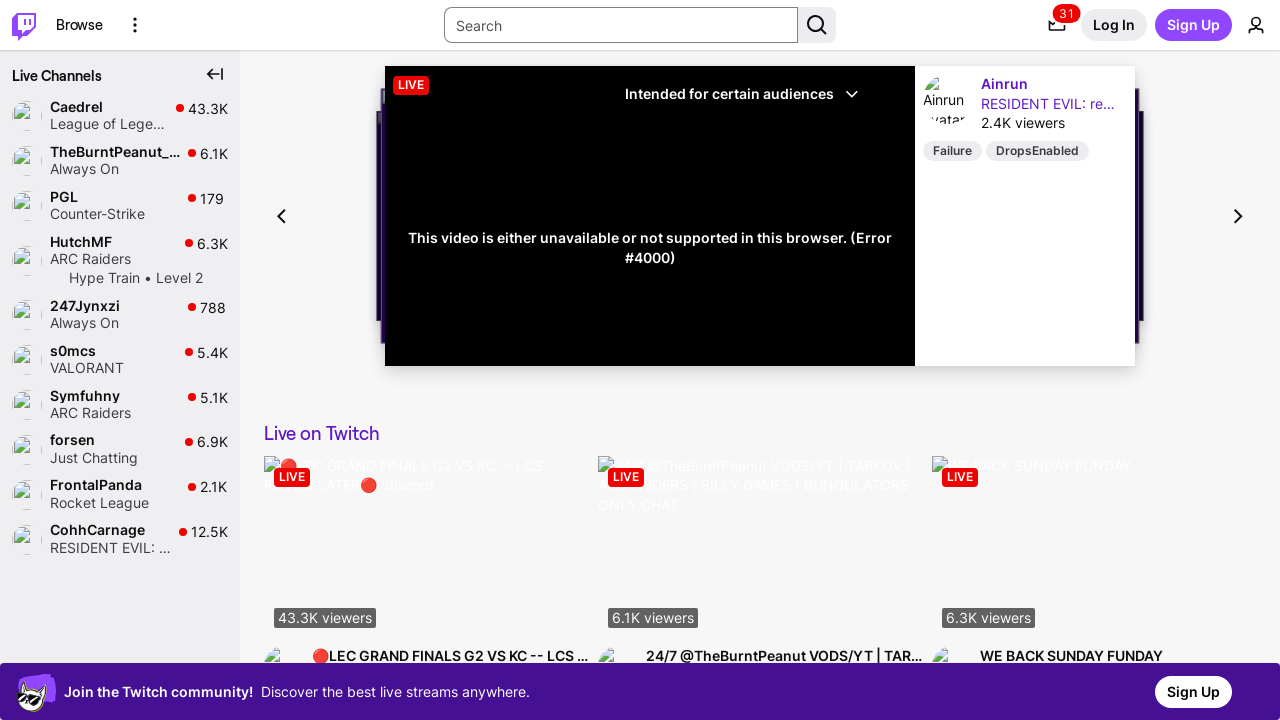

Verified that current URL contains 'twitch.tv'
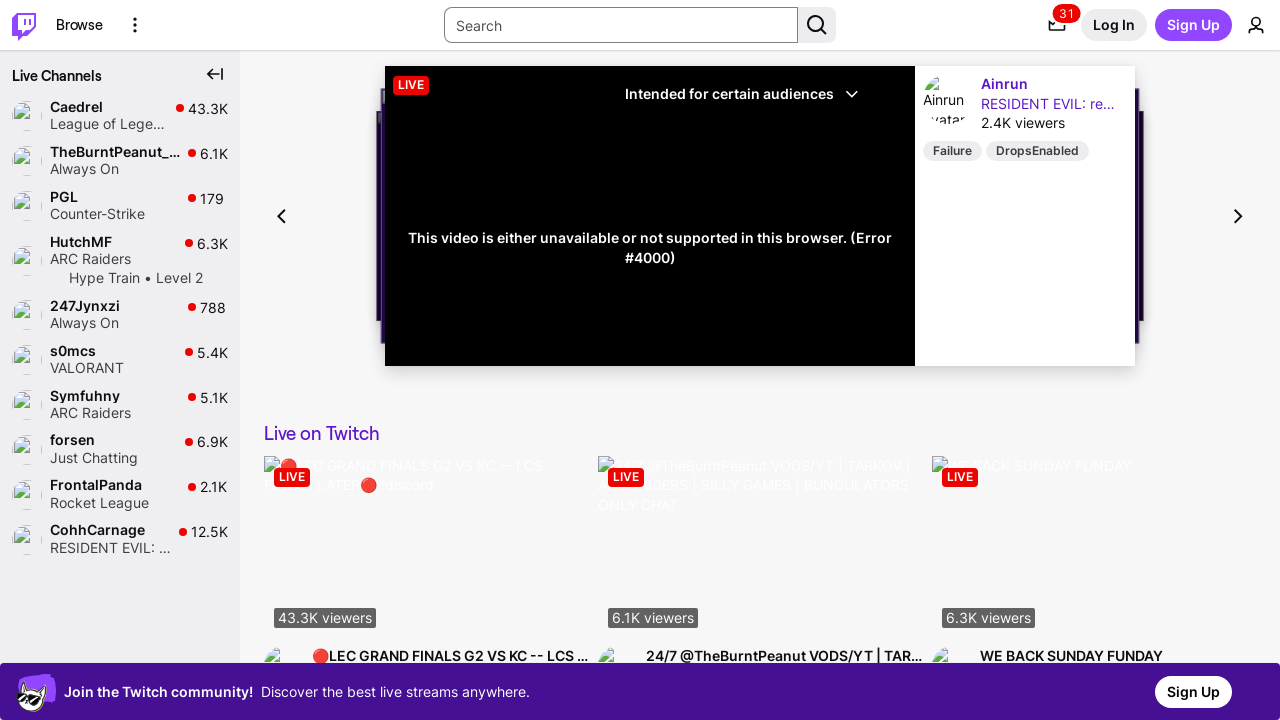

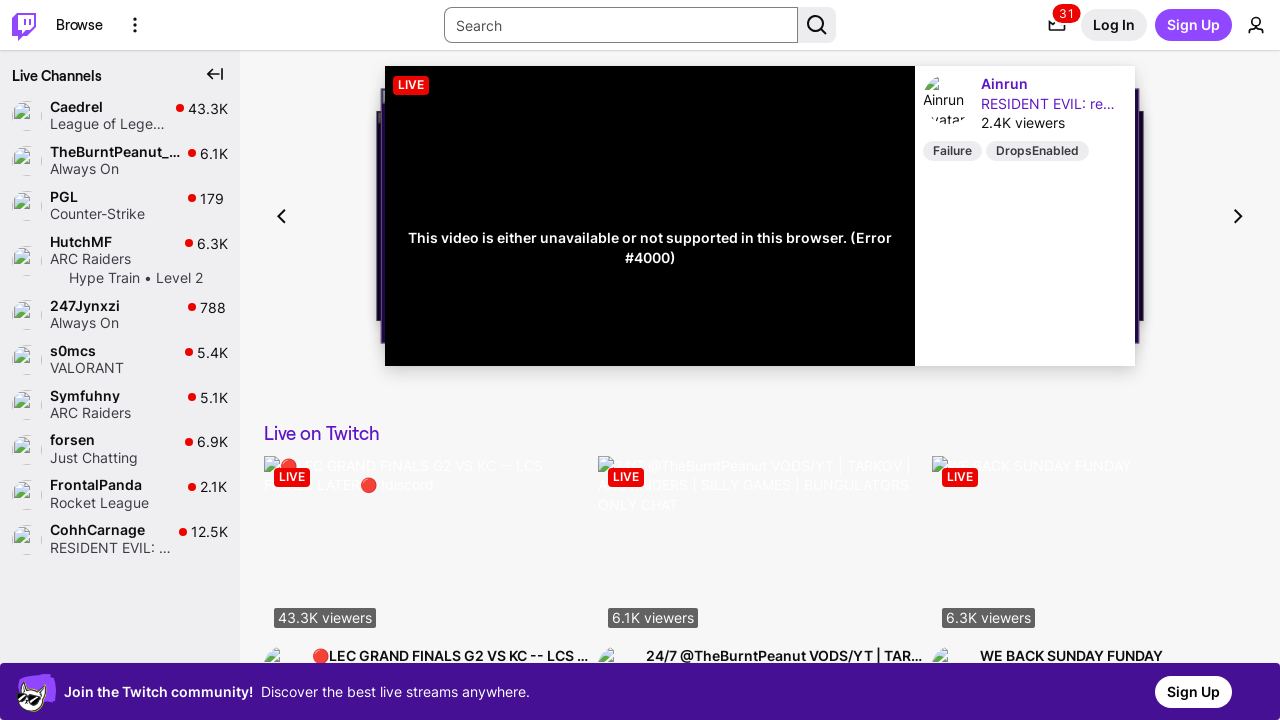